Navigates to Flipkart homepage and captures a screenshot of the page

Starting URL: https://www.flipkart.com/

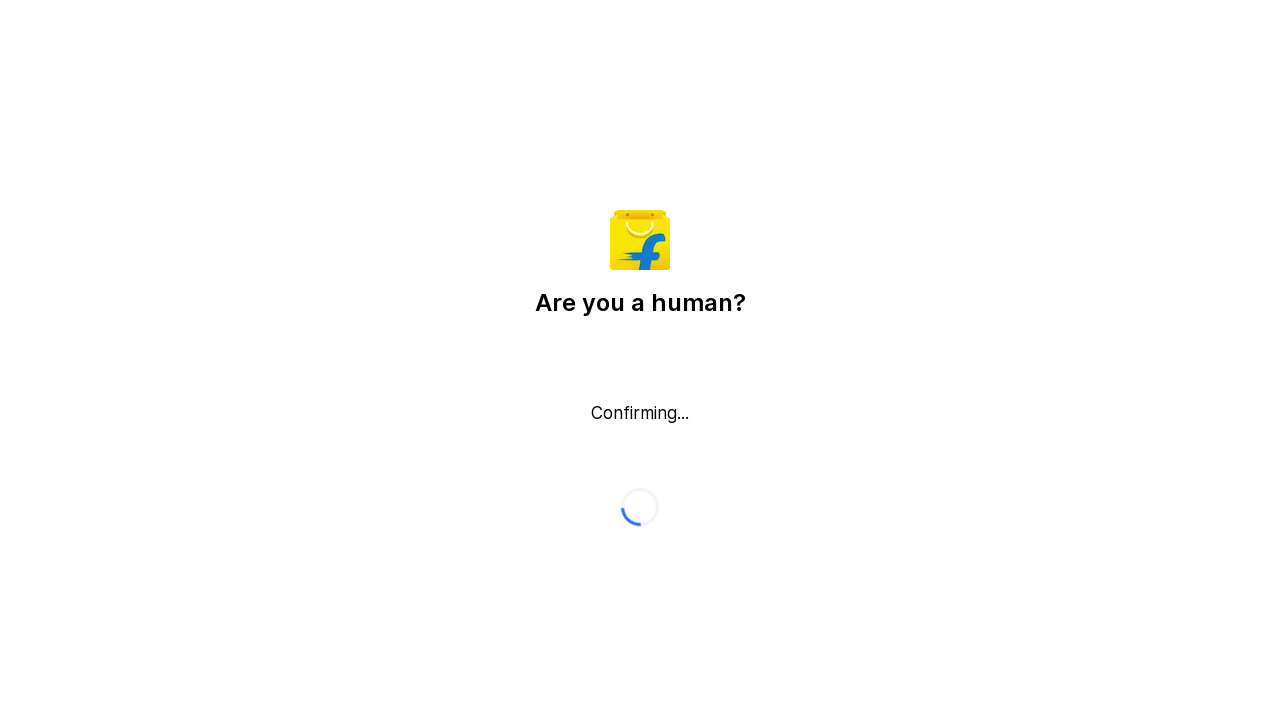

Navigated to Flipkart homepage
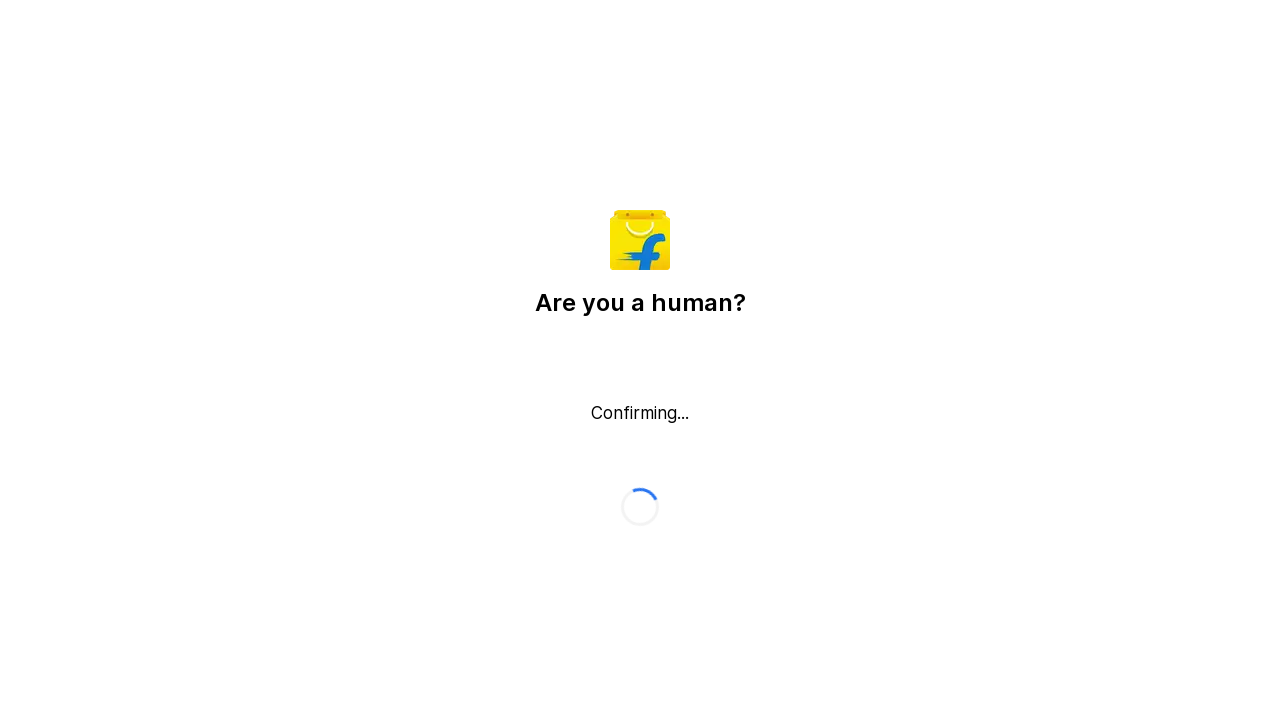

Page fully loaded (networkidle state reached)
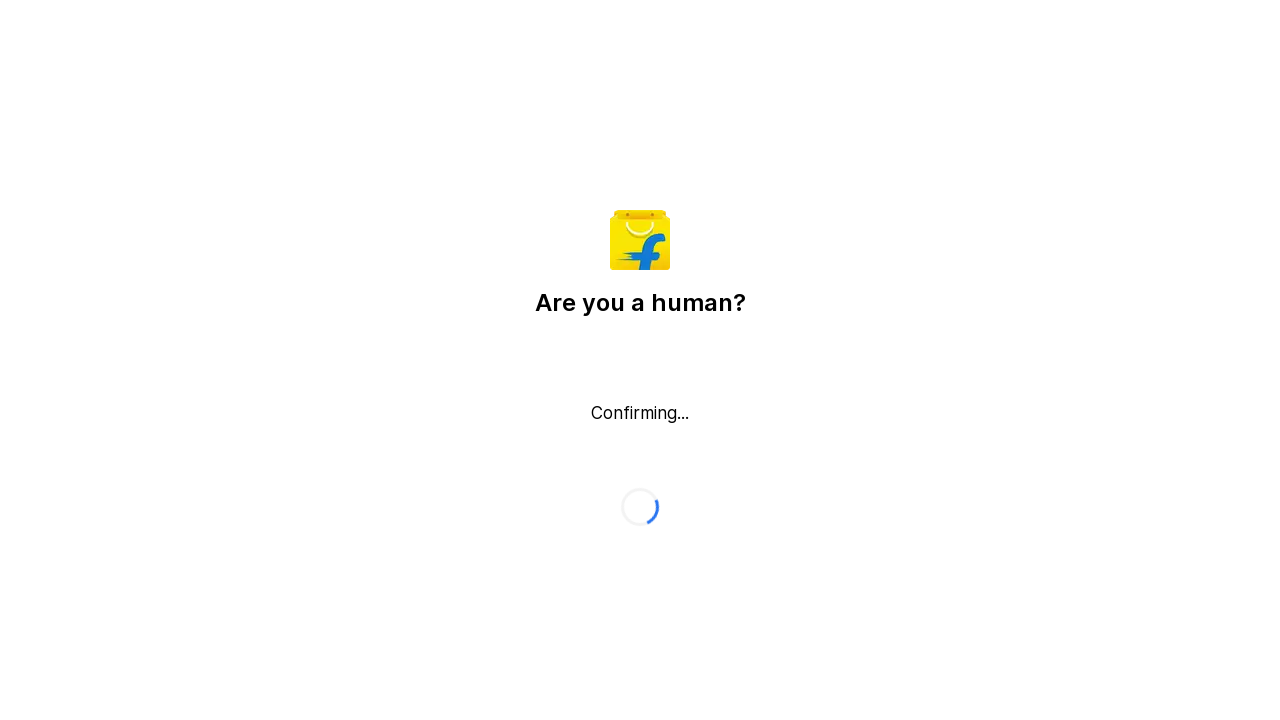

Waited 2 seconds for additional content to stabilize
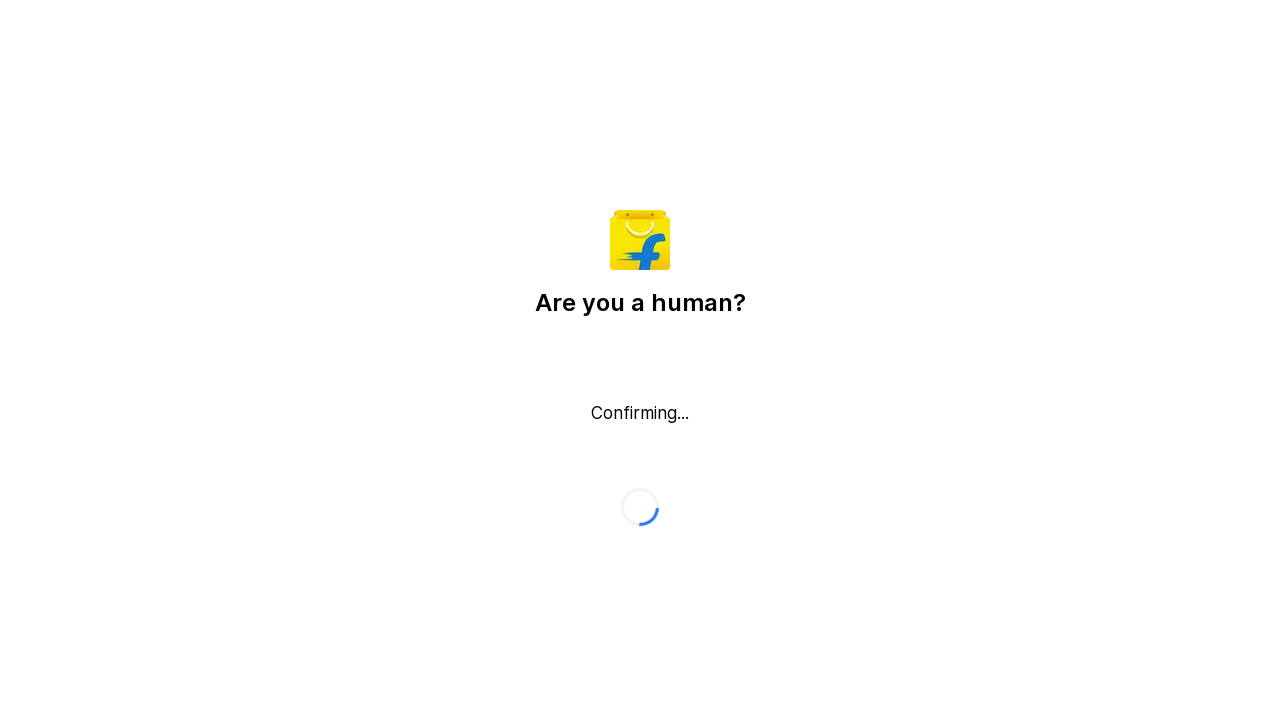

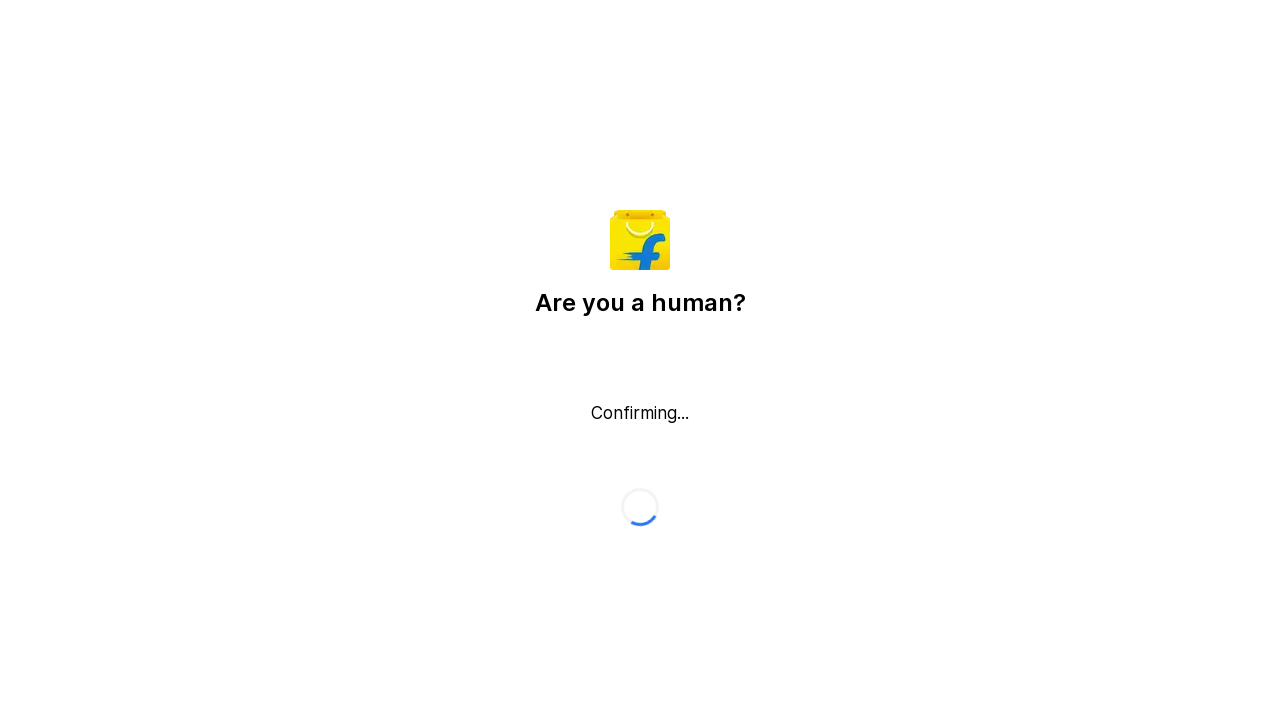